Tests that the currently applied filter is highlighted

Starting URL: https://demo.playwright.dev/todomvc

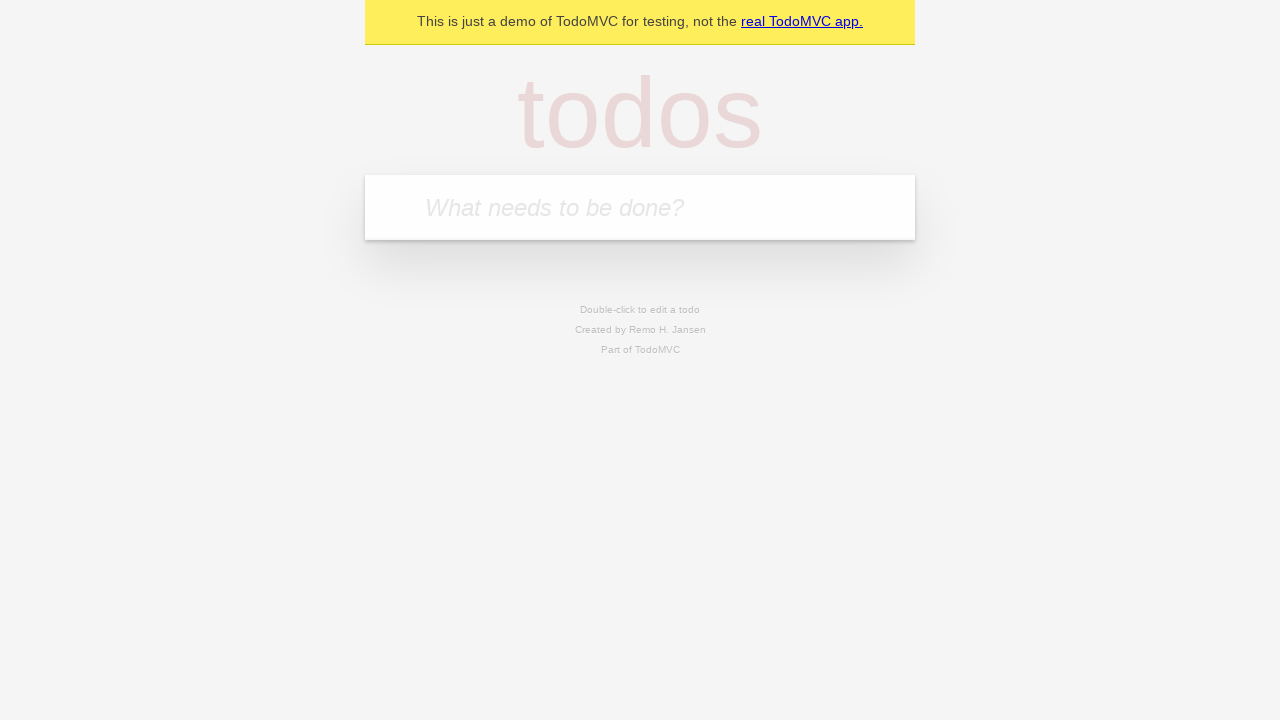

Navigated to TodoMVC demo page
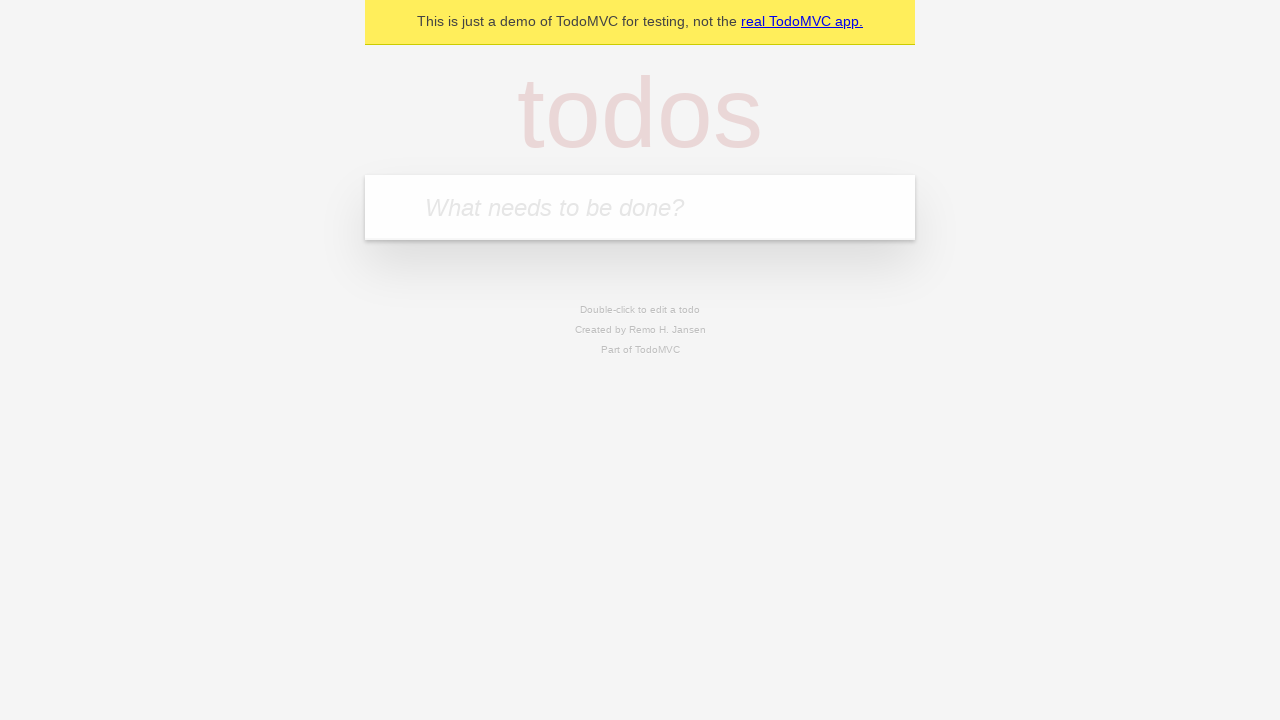

Located the 'What needs to be done?' input field
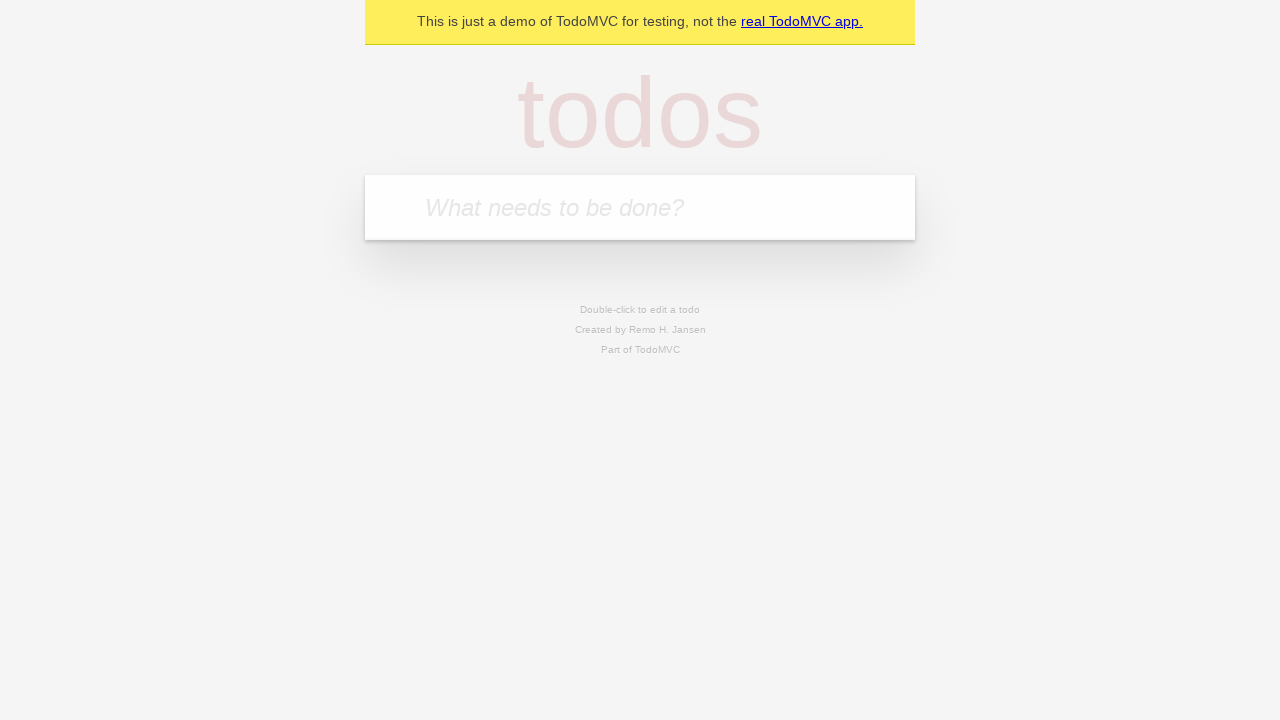

Filled todo input with 'buy some cheese' on internal:attr=[placeholder="What needs to be done?"i]
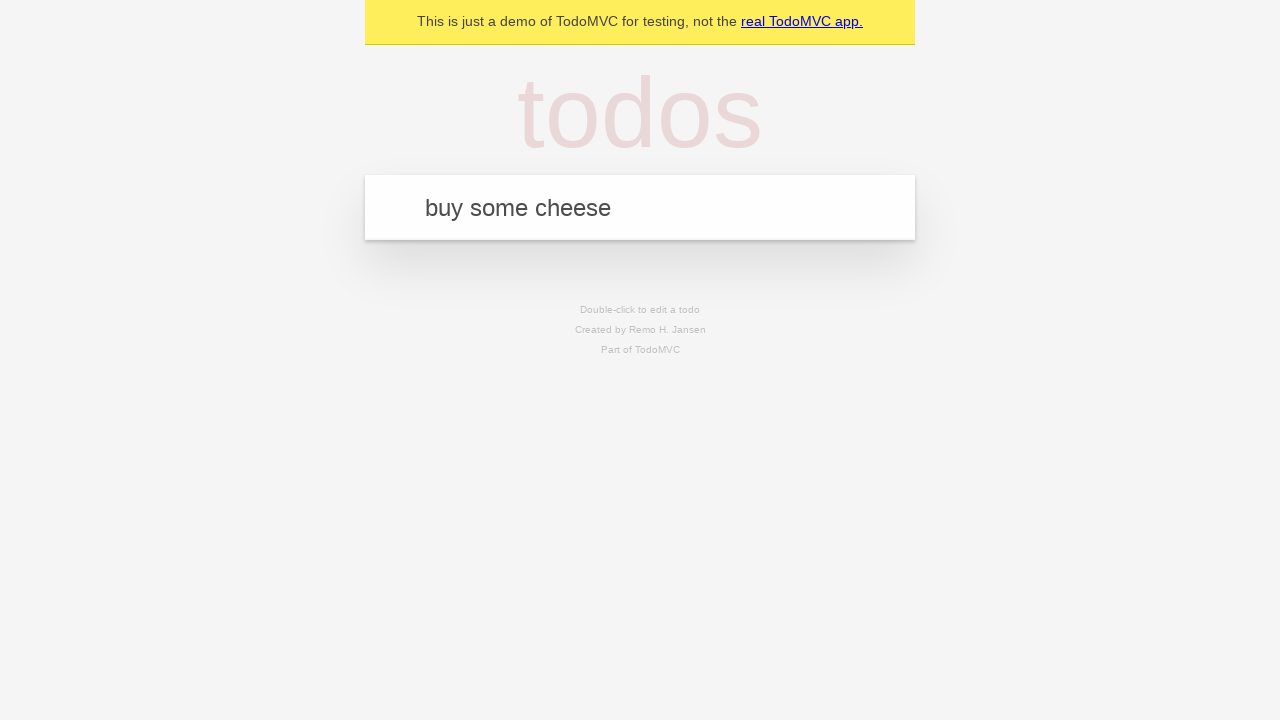

Pressed Enter to create todo 'buy some cheese' on internal:attr=[placeholder="What needs to be done?"i]
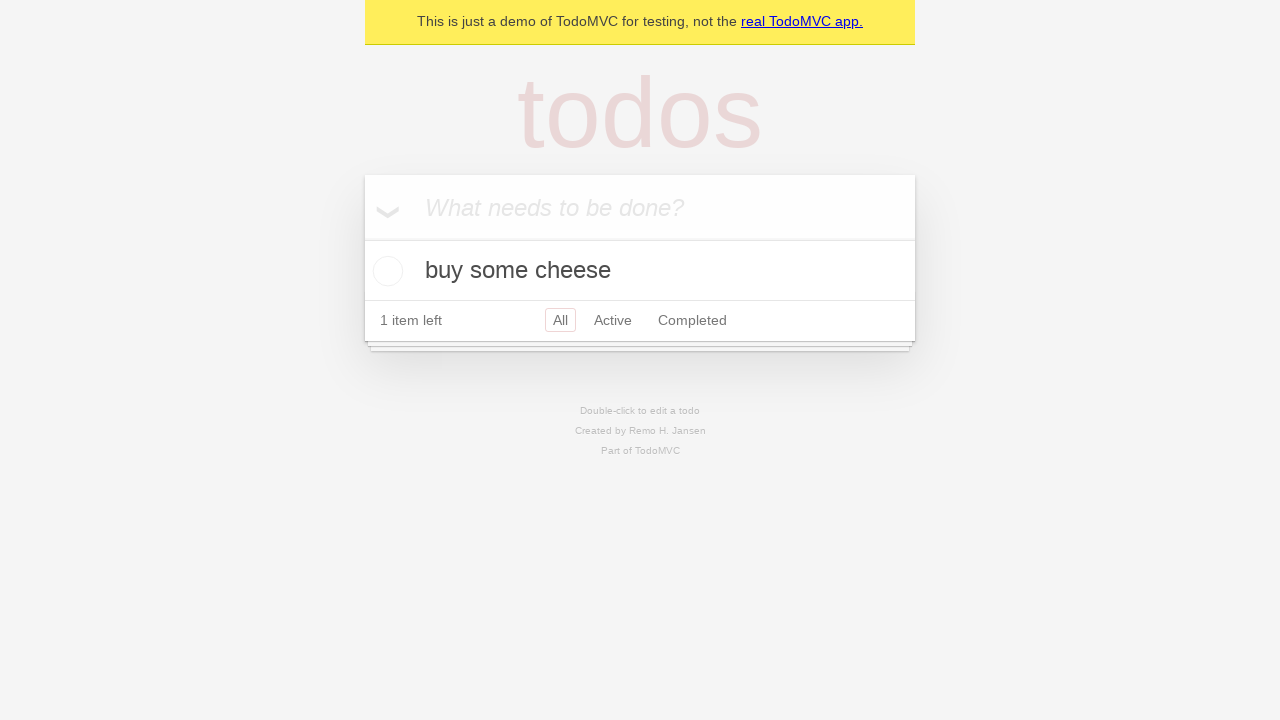

Filled todo input with 'feed the cat' on internal:attr=[placeholder="What needs to be done?"i]
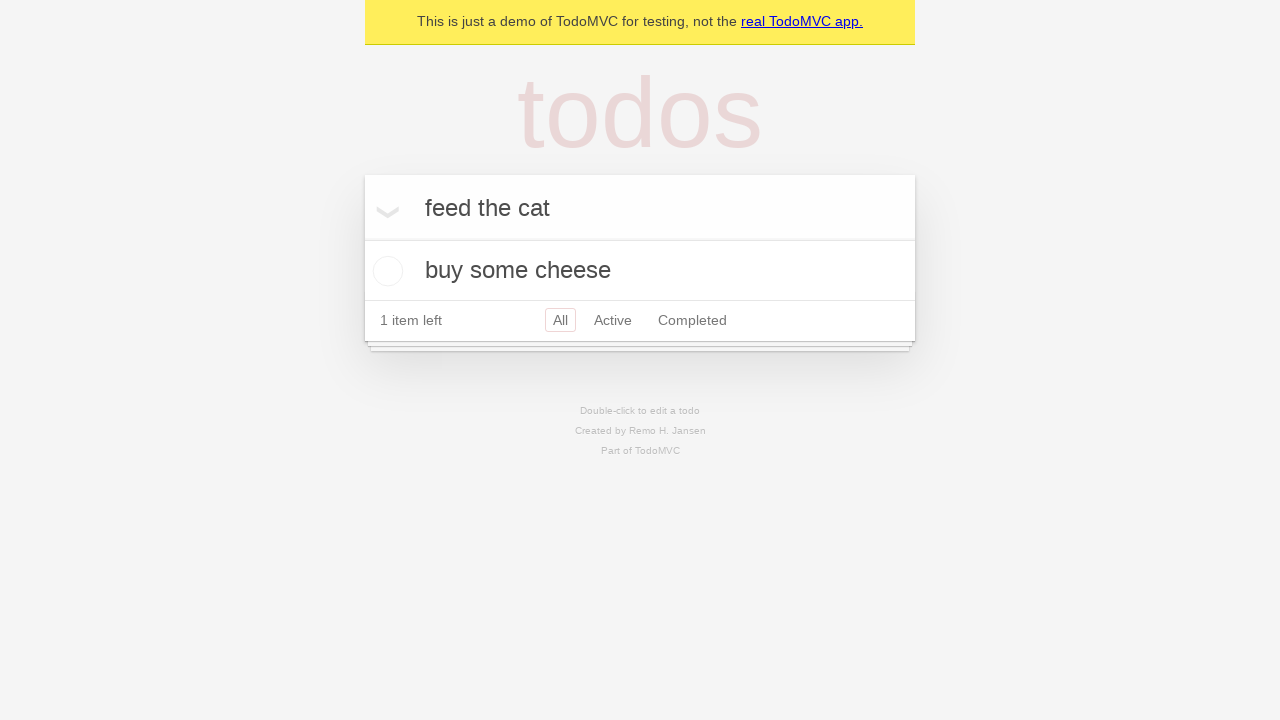

Pressed Enter to create todo 'feed the cat' on internal:attr=[placeholder="What needs to be done?"i]
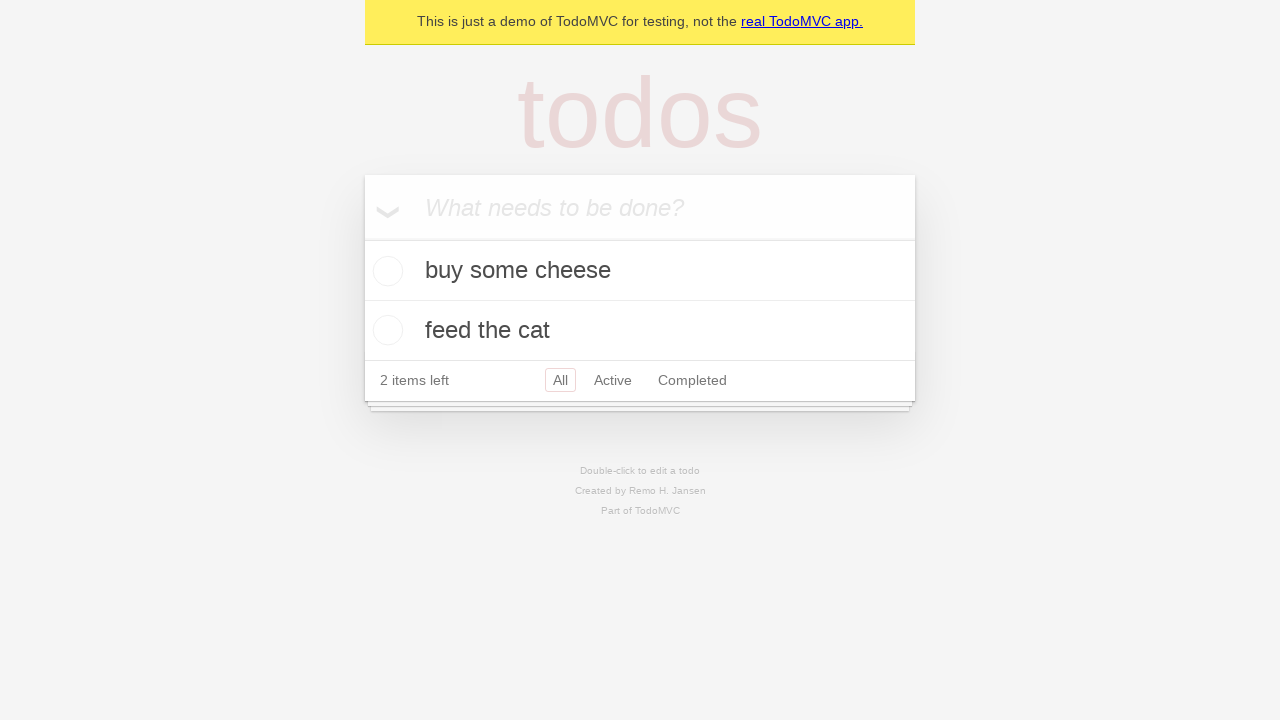

Filled todo input with 'book a doctors appointment' on internal:attr=[placeholder="What needs to be done?"i]
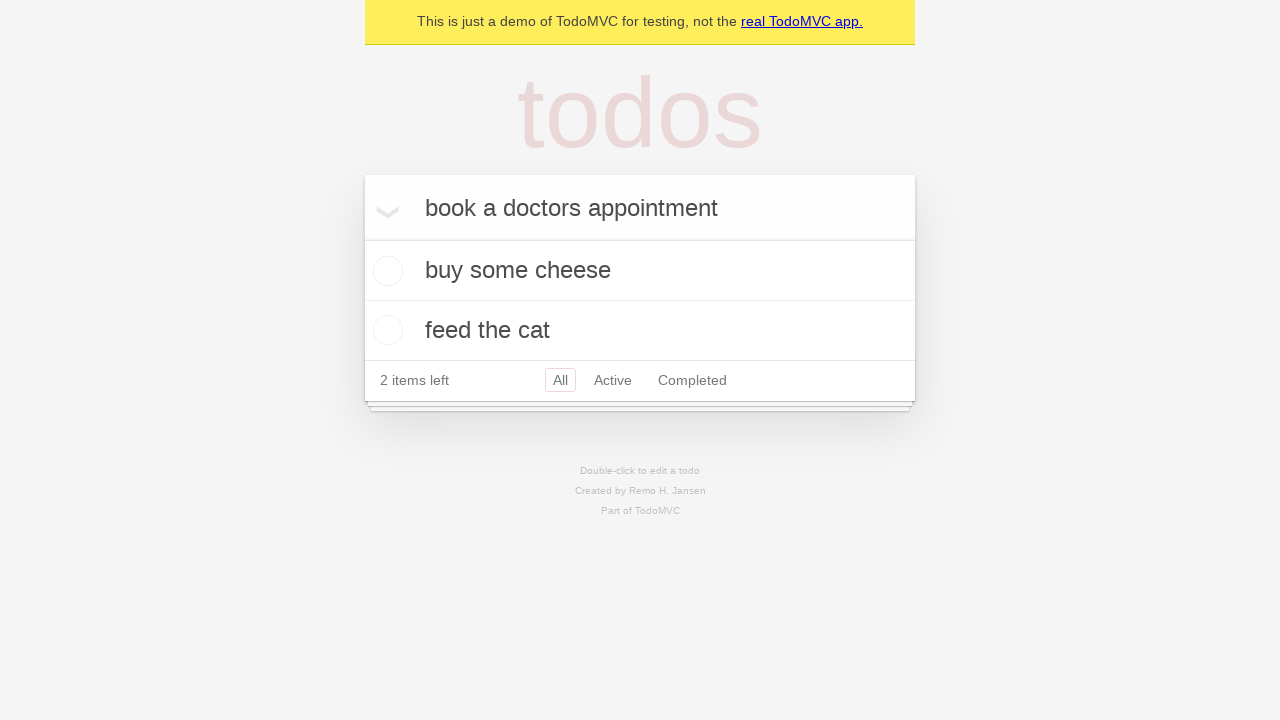

Pressed Enter to create todo 'book a doctors appointment' on internal:attr=[placeholder="What needs to be done?"i]
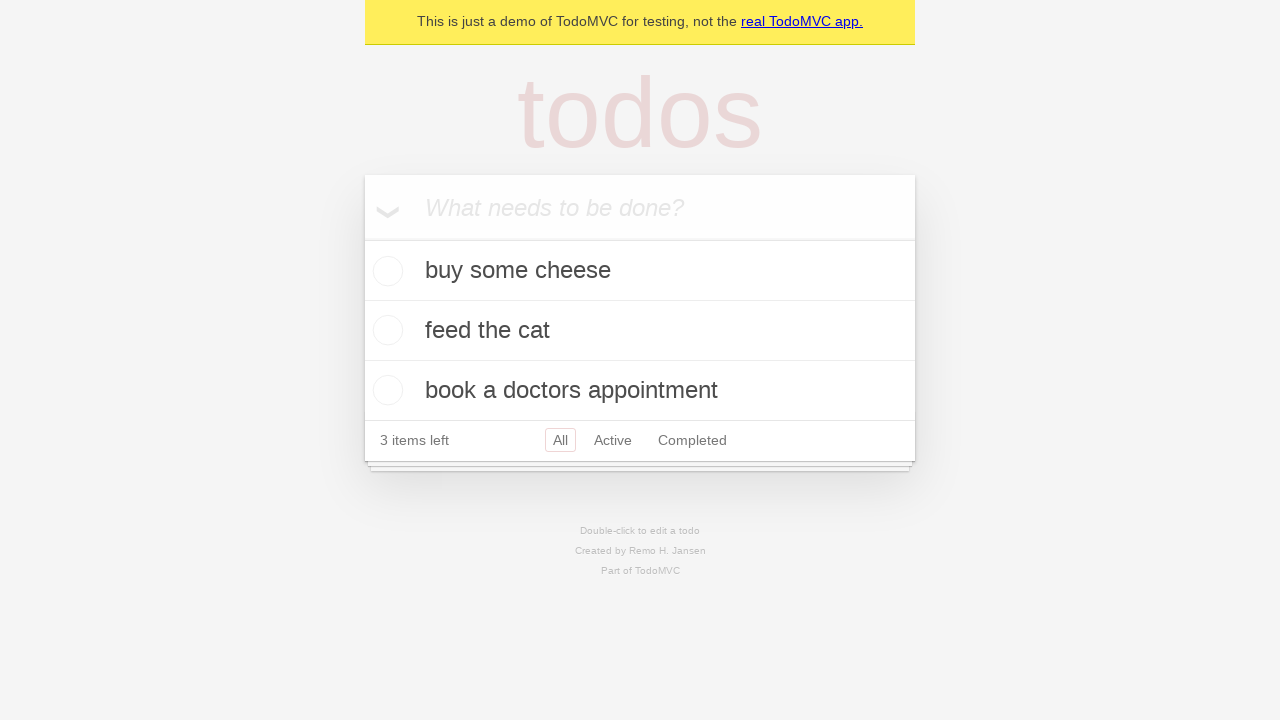

Verified that 'All' filter link has 'selected' class
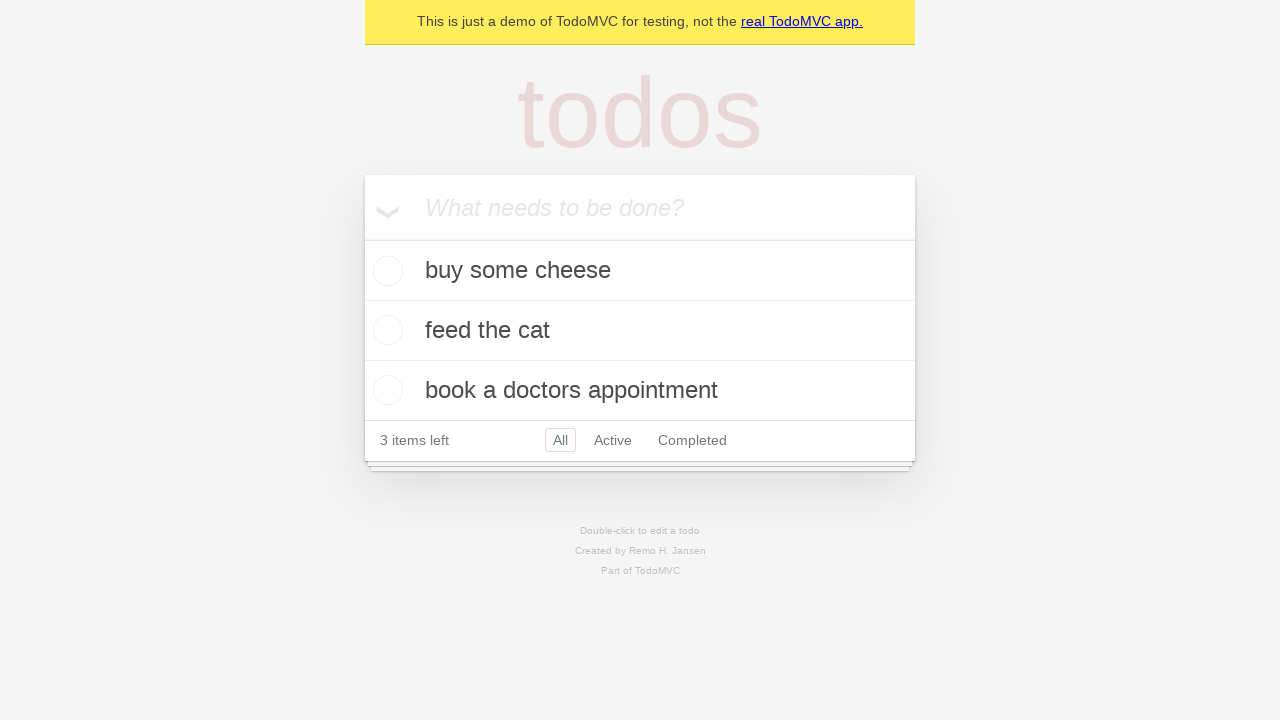

Located the 'Active' filter link
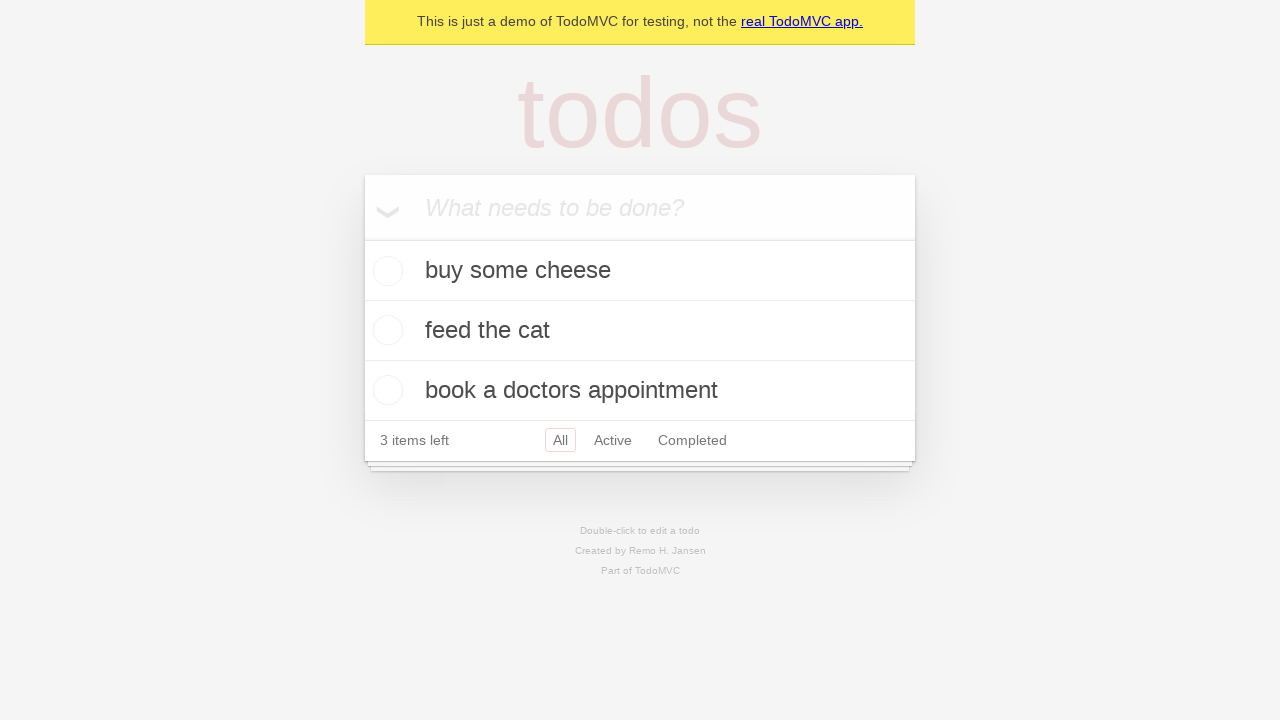

Located the 'Completed' filter link
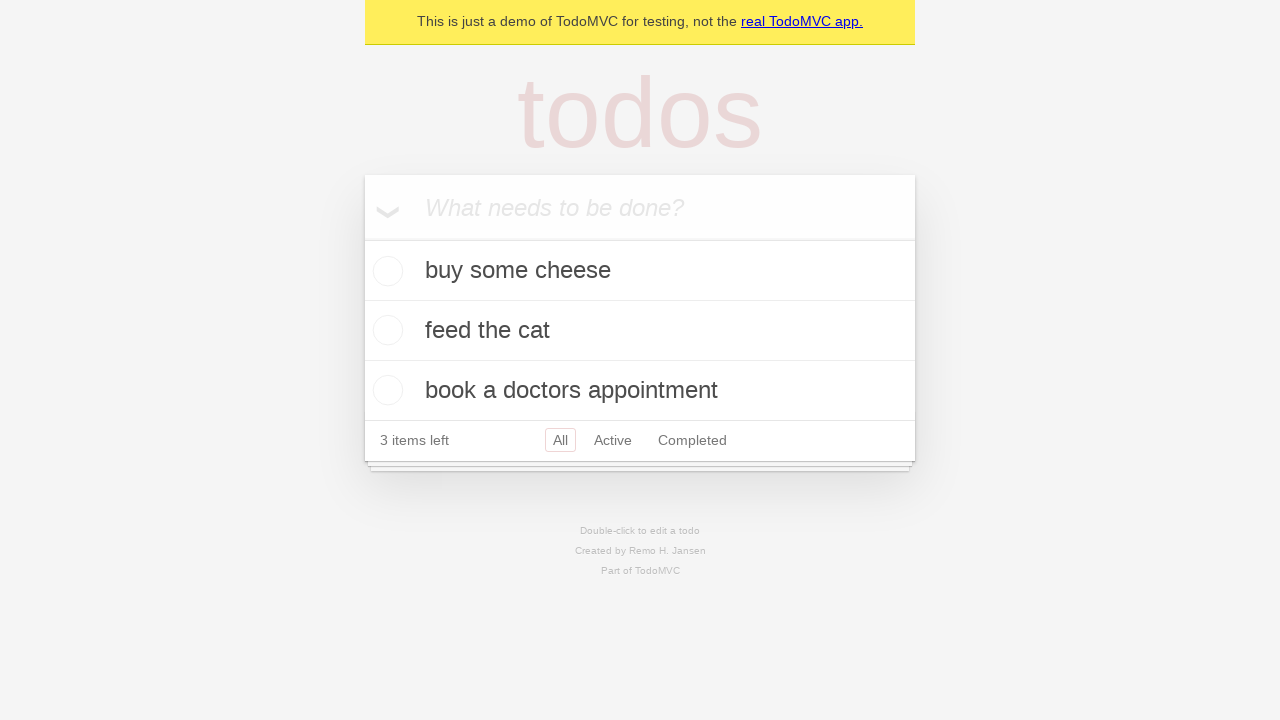

Clicked 'Active' filter link at (613, 440) on internal:role=link[name="Active"i]
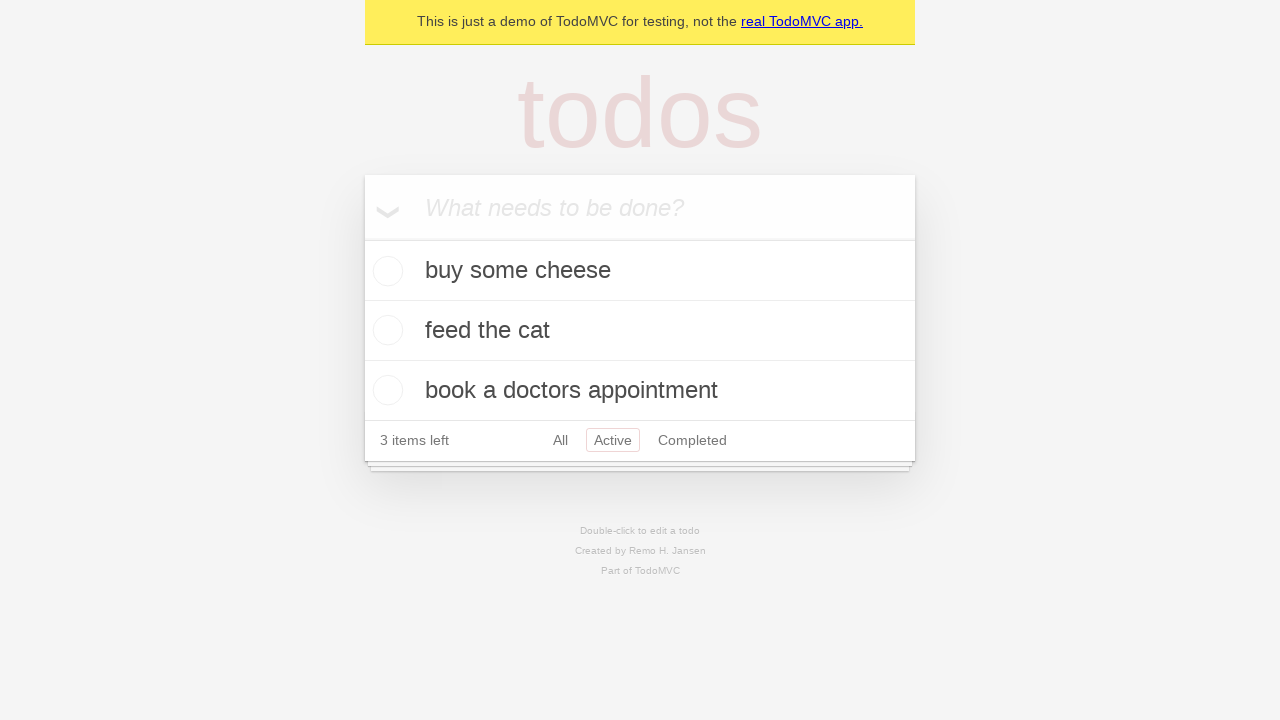

Verified that 'Active' filter link has 'selected' class
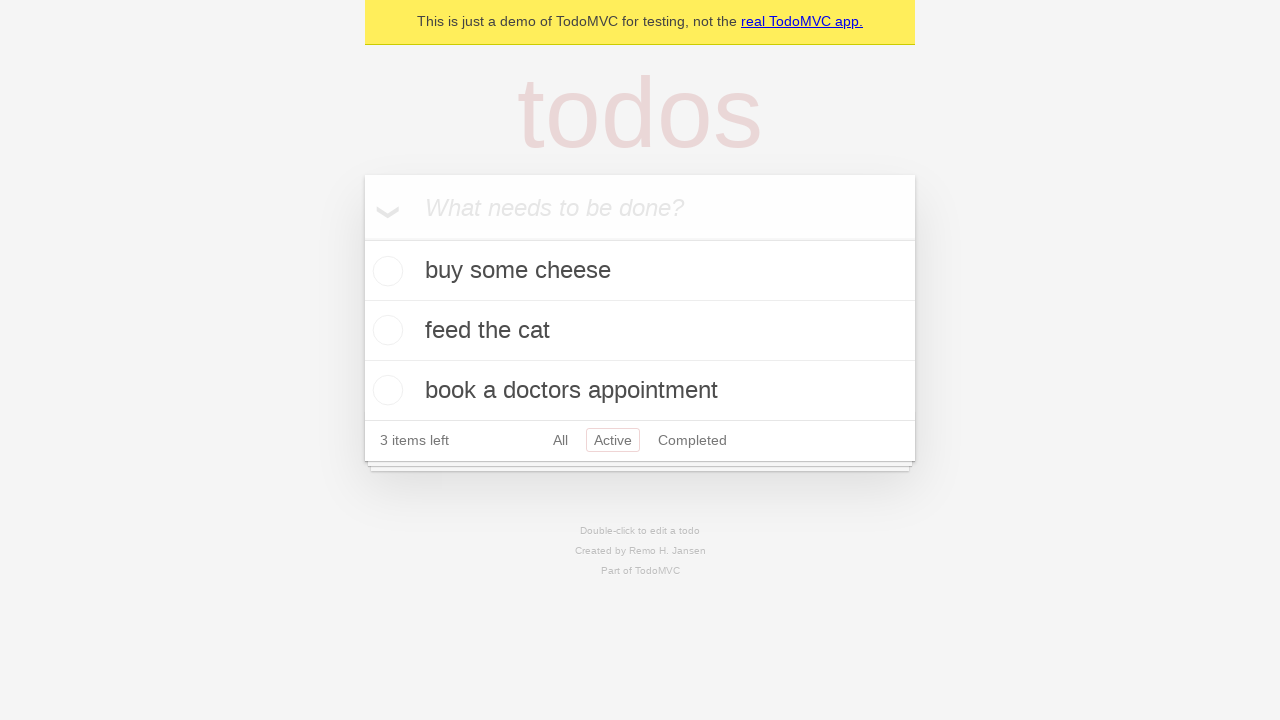

Clicked 'Completed' filter link at (692, 440) on internal:role=link[name="Completed"i]
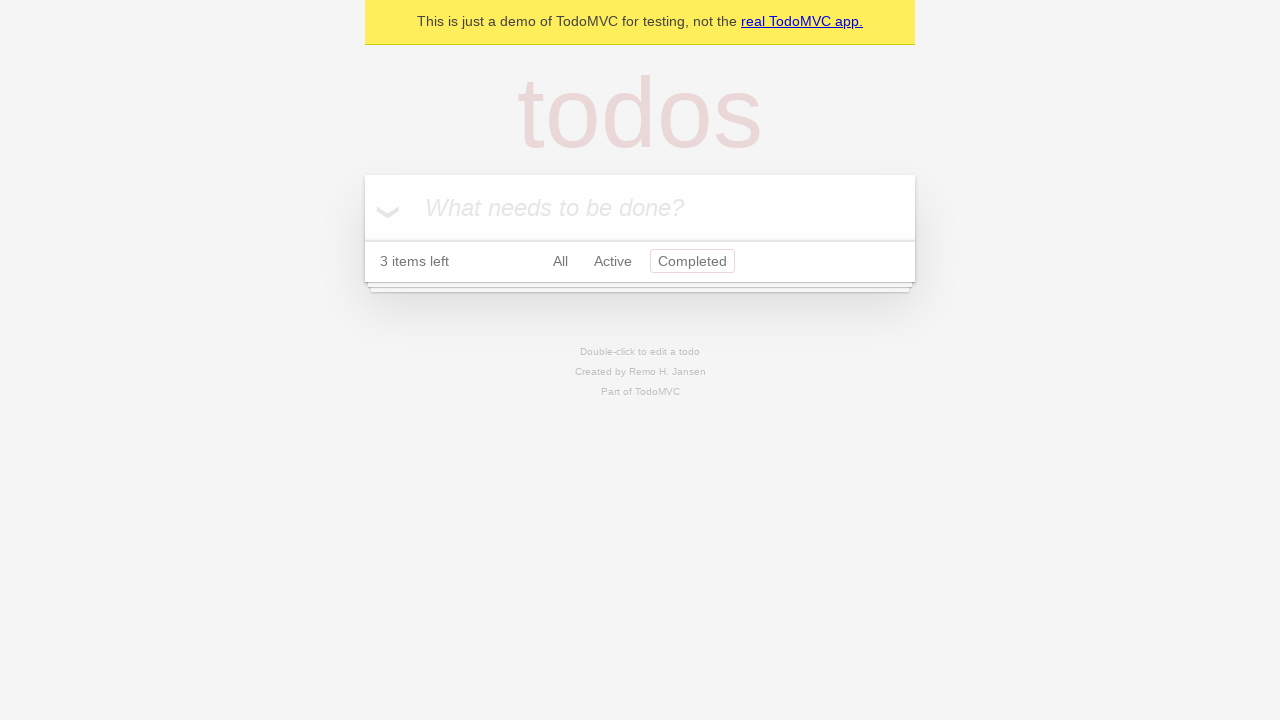

Verified that 'Completed' filter link has 'selected' class
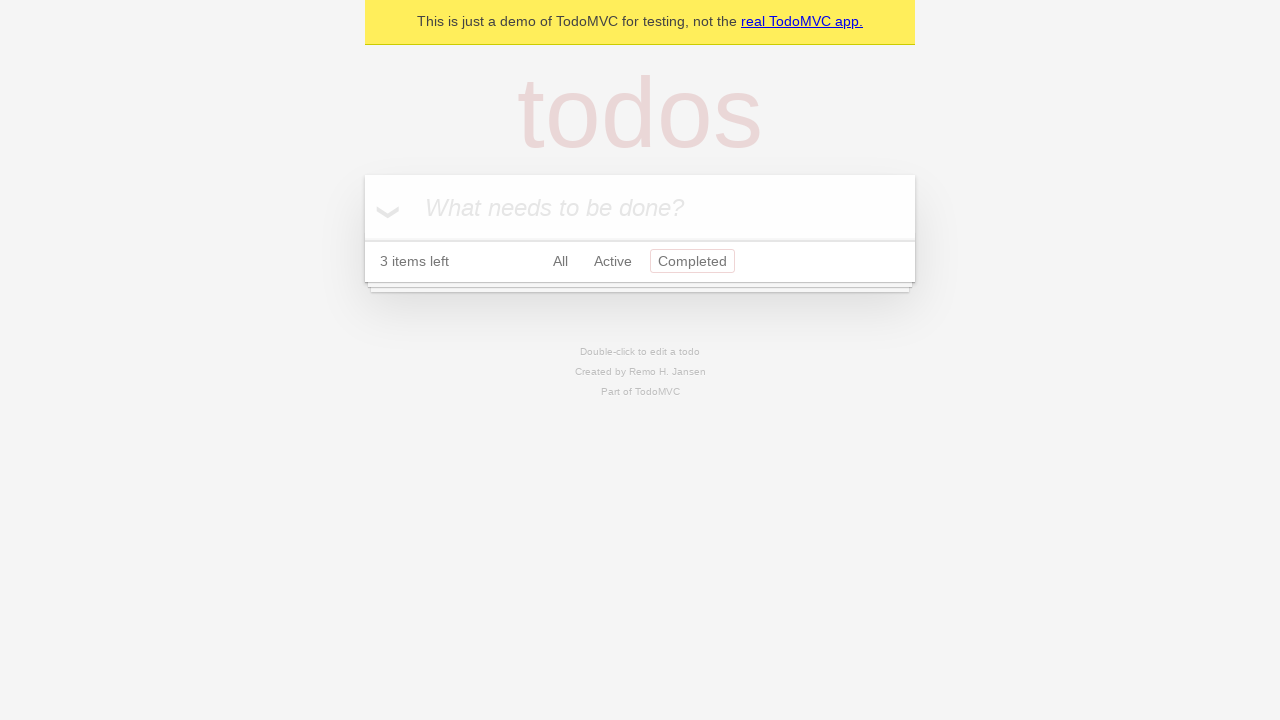

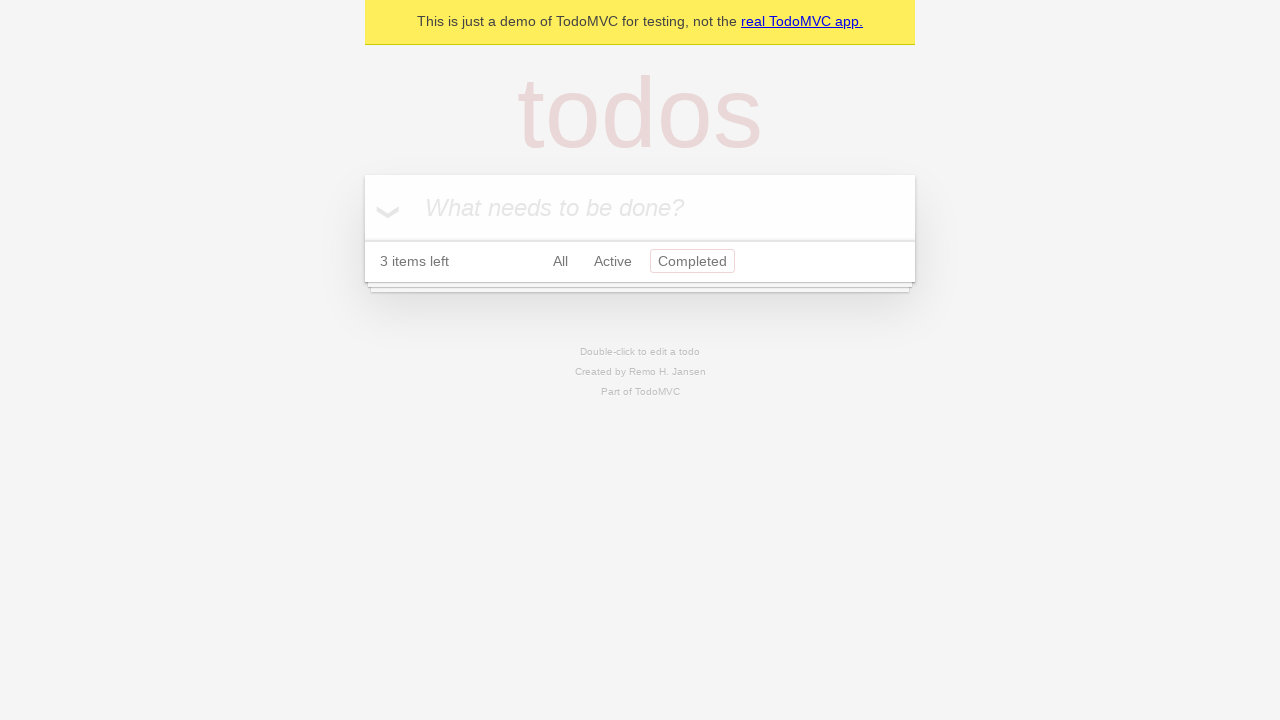